Tests file upload functionality by uploading a file and verifying the "File Uploaded!" confirmation message is displayed

Starting URL: https://the-internet.herokuapp.com/upload

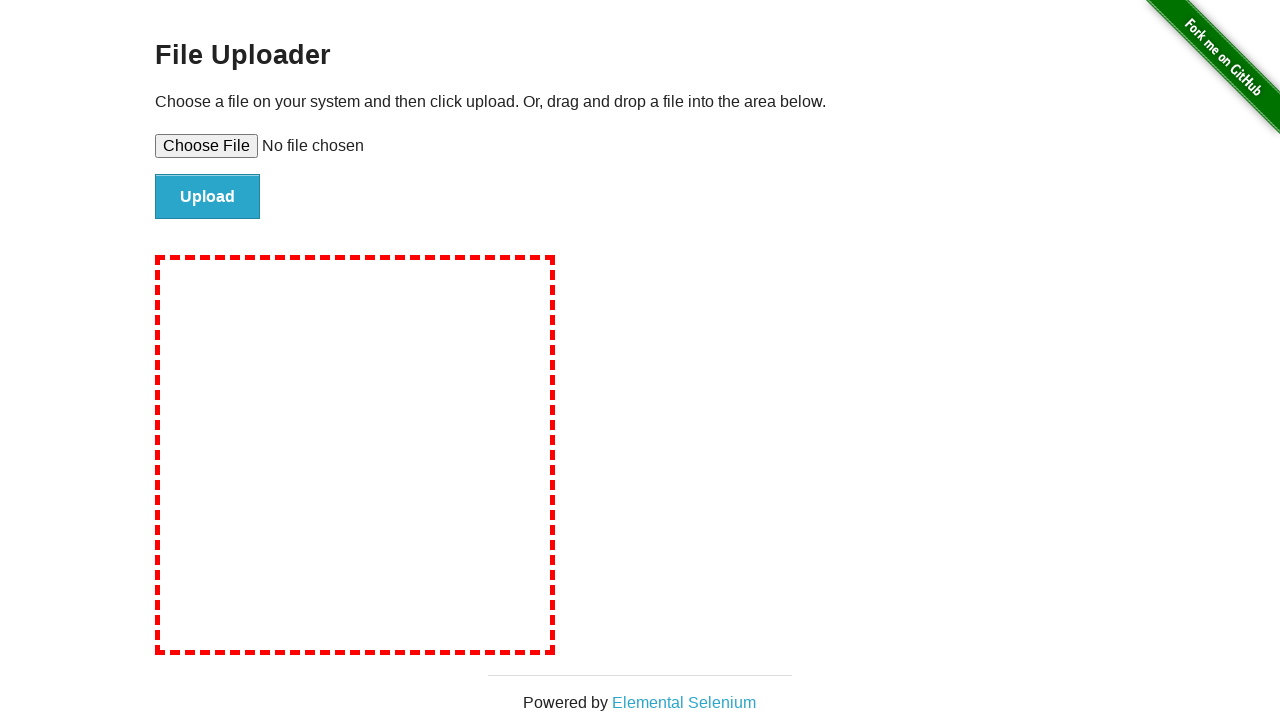

Set input file to temporary test file
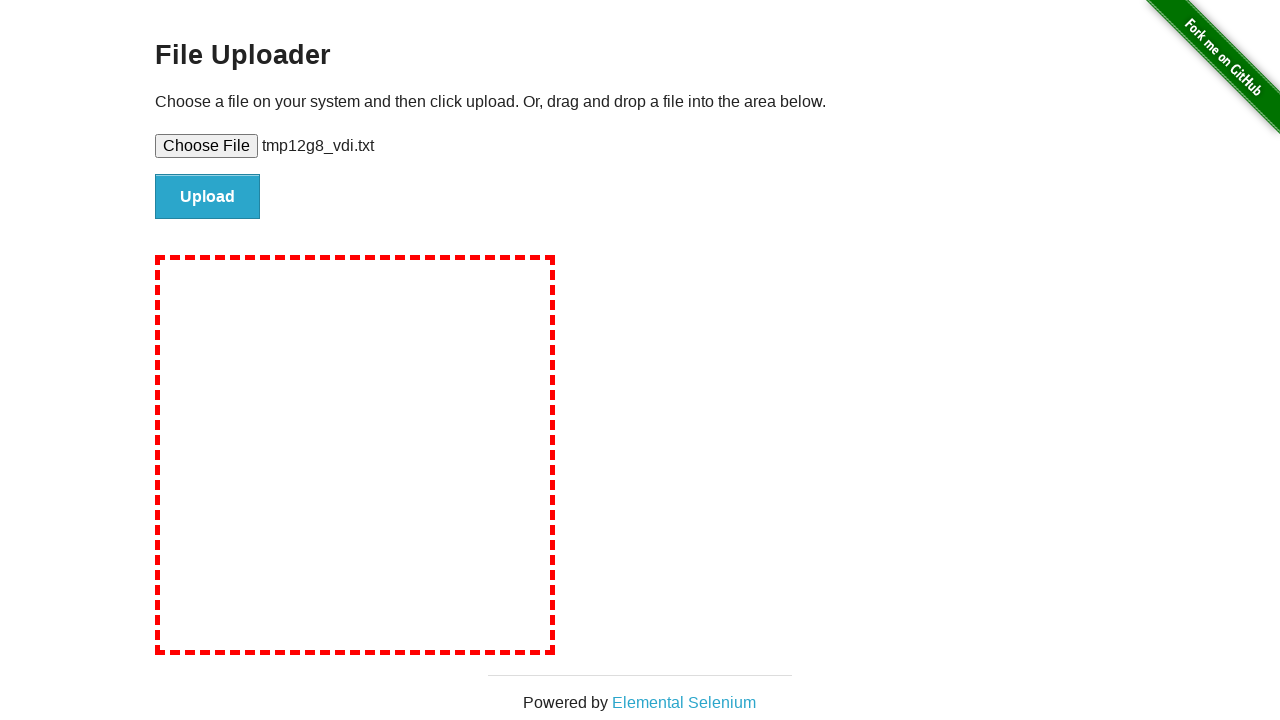

Clicked the Upload button at (208, 197) on #file-submit
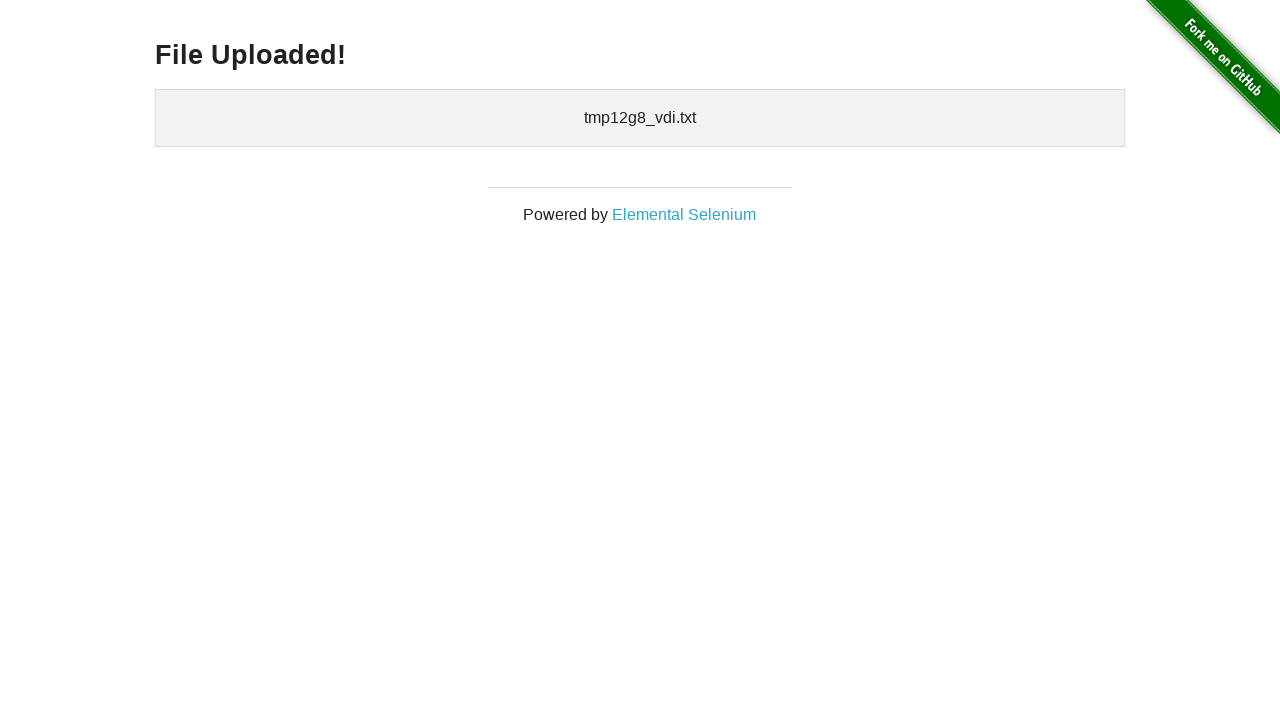

Waited for file upload confirmation heading to appear
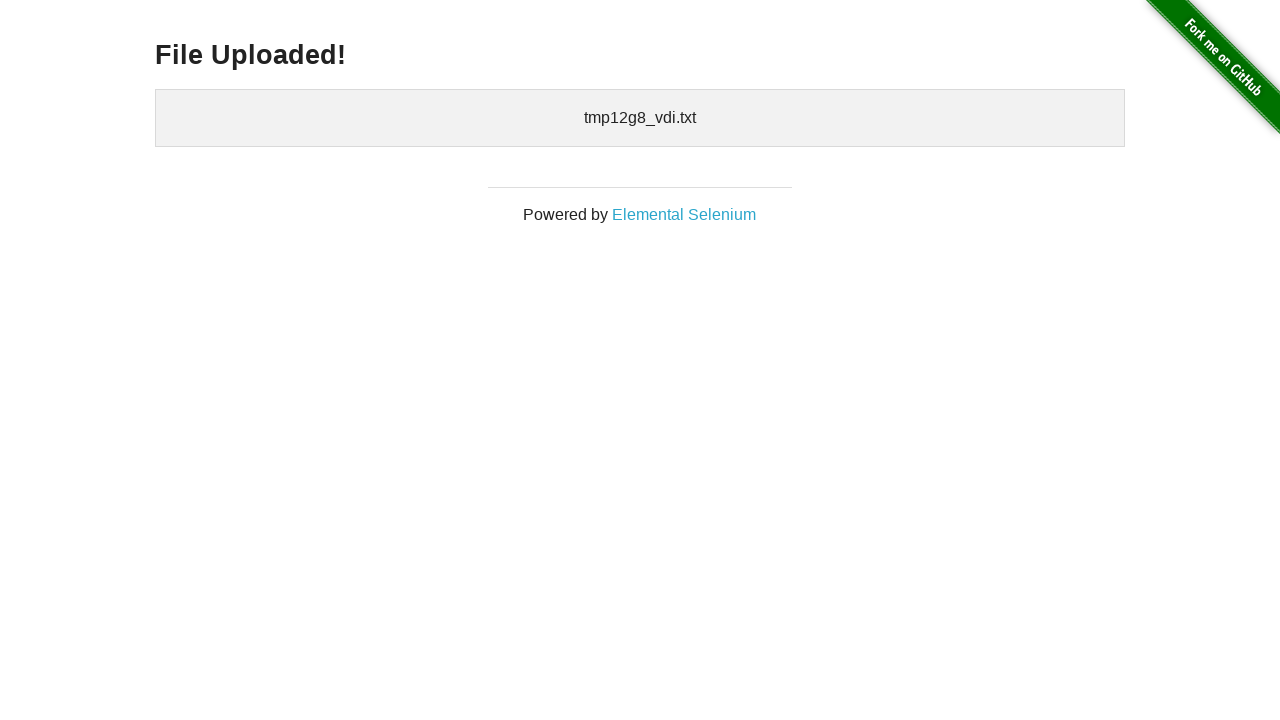

Located the result heading element
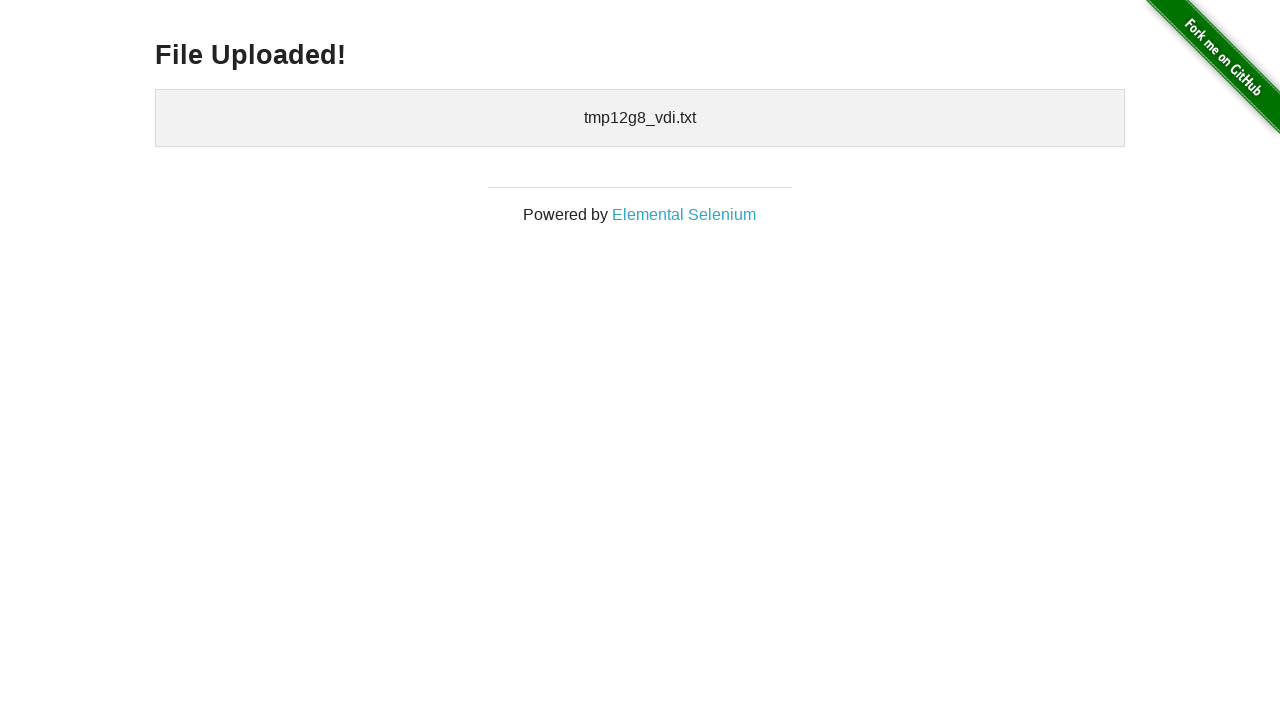

Verified 'File Uploaded!' confirmation message is visible
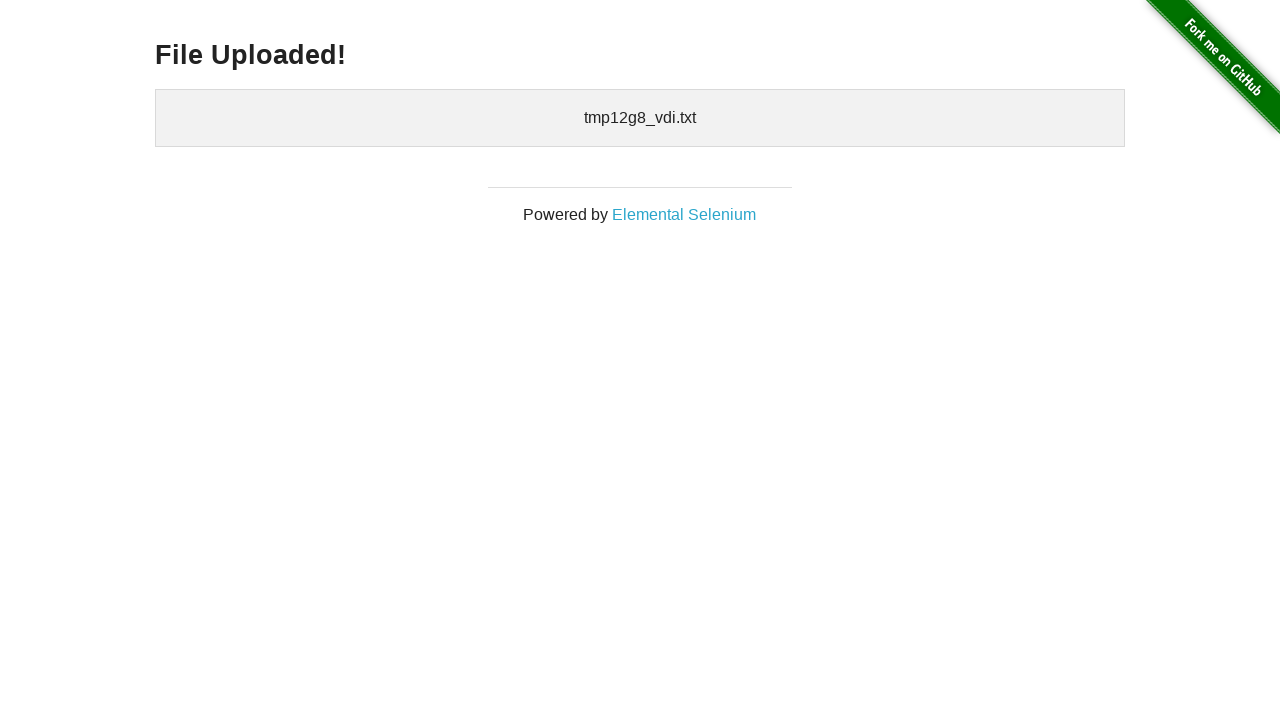

Cleaned up temporary test file
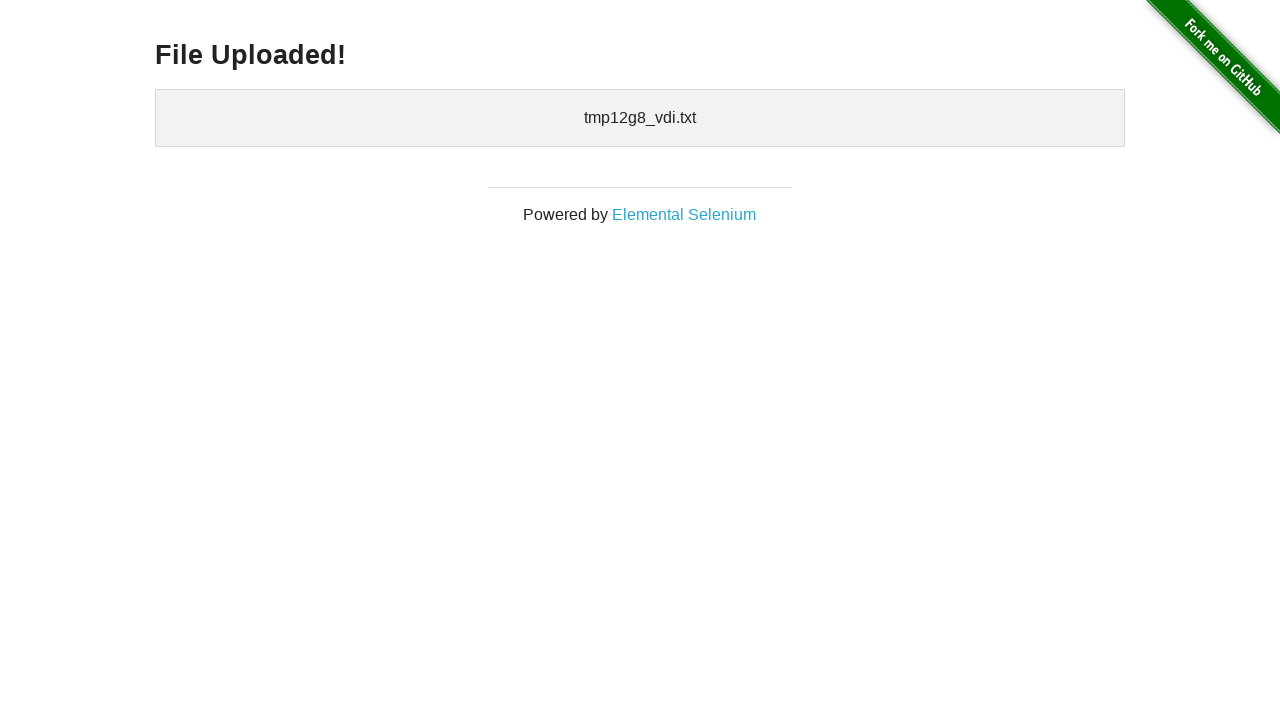

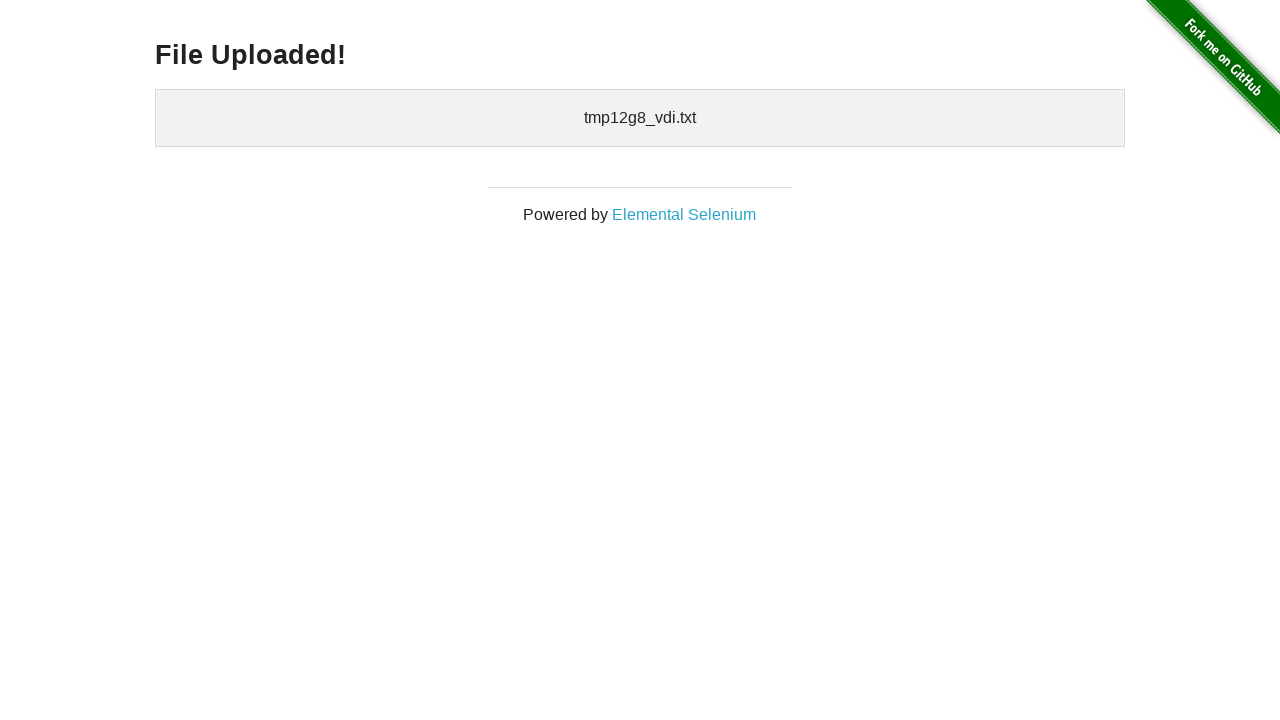